Tests a text box form by filling in user information fields (name, email, addresses) and verifying the output displays the submitted data

Starting URL: https://demoqa.com/text-box

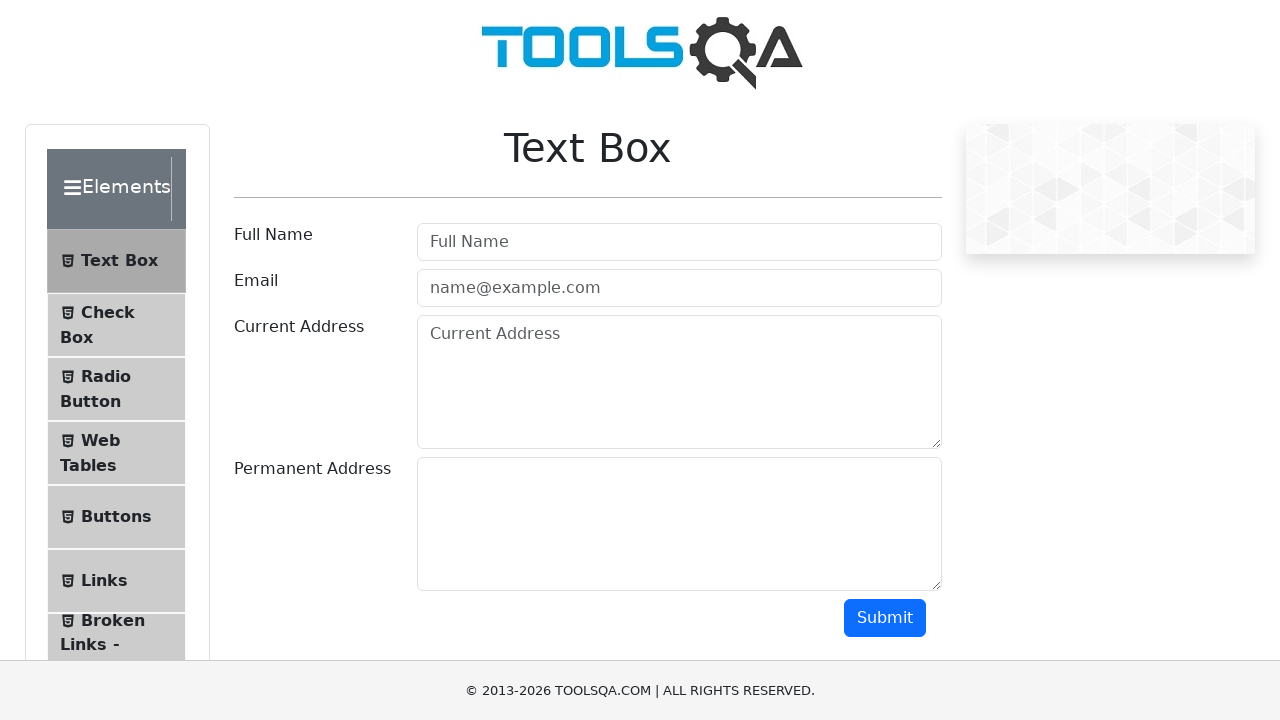

Filled user name field with 'Alexius' on #userName
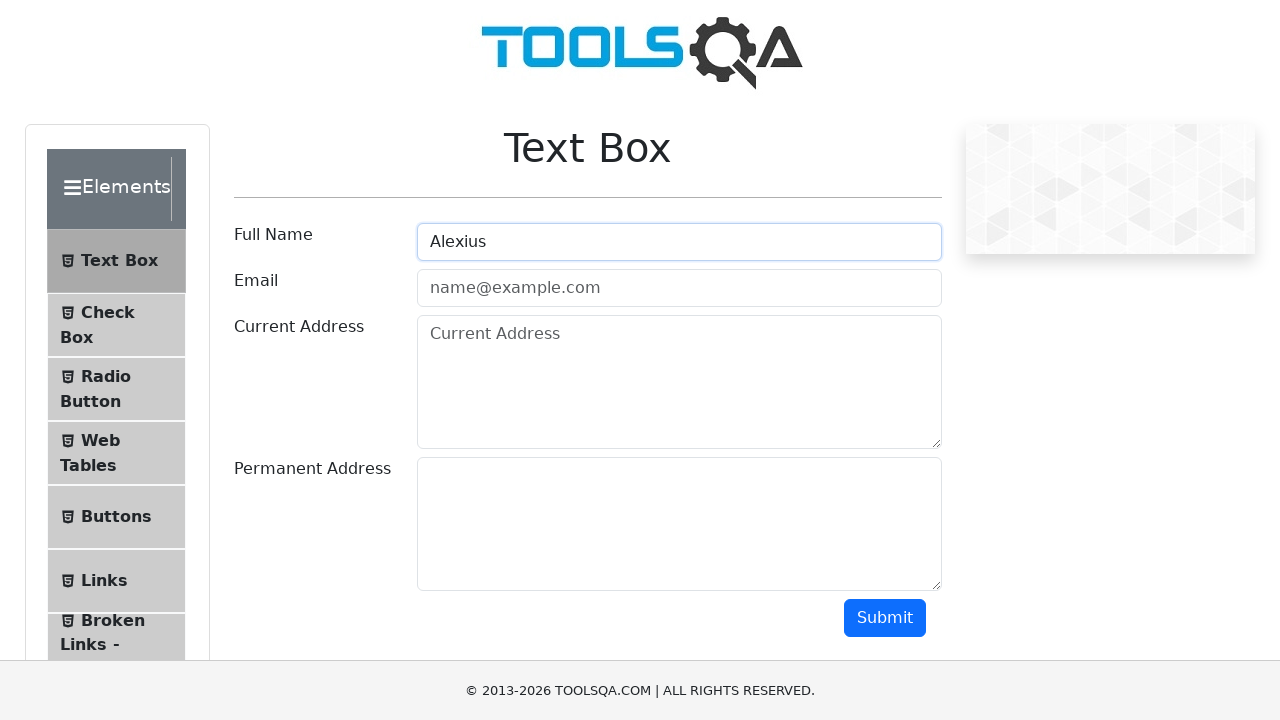

Filled email field with 'alexius@mail.com' on #userEmail
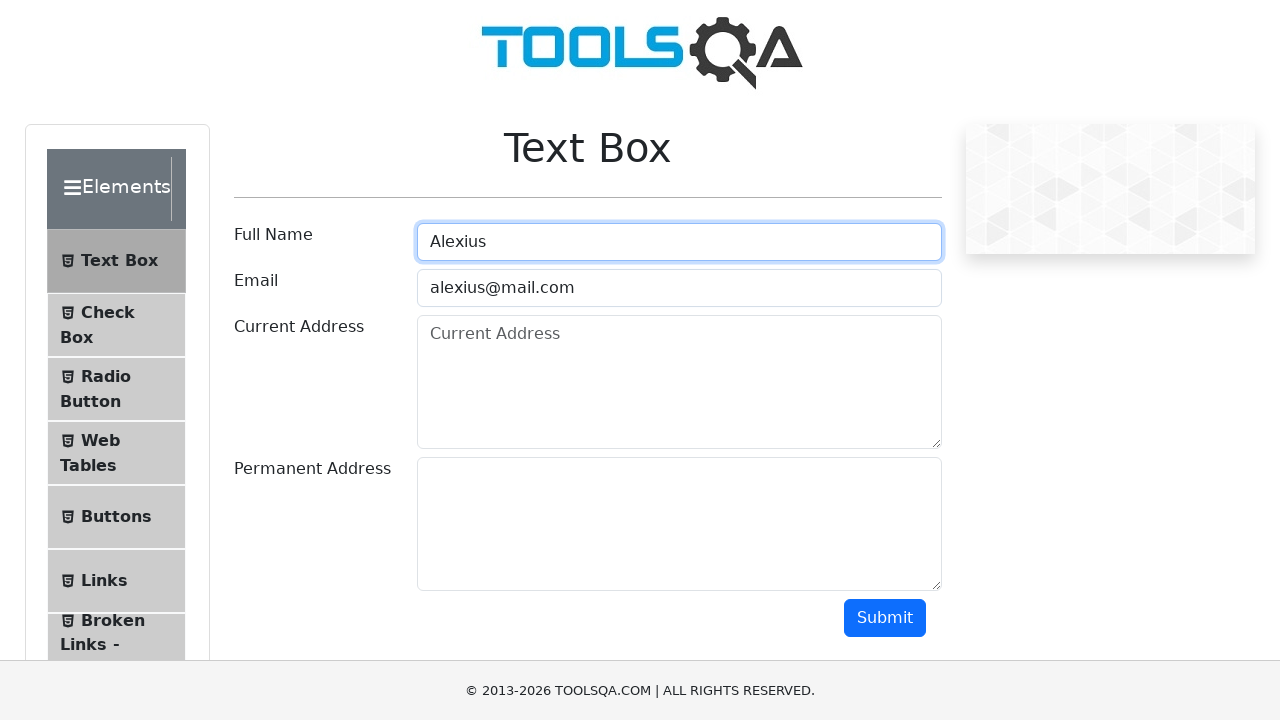

Filled current address field with 'MyCurrentAddress' on #currentAddress
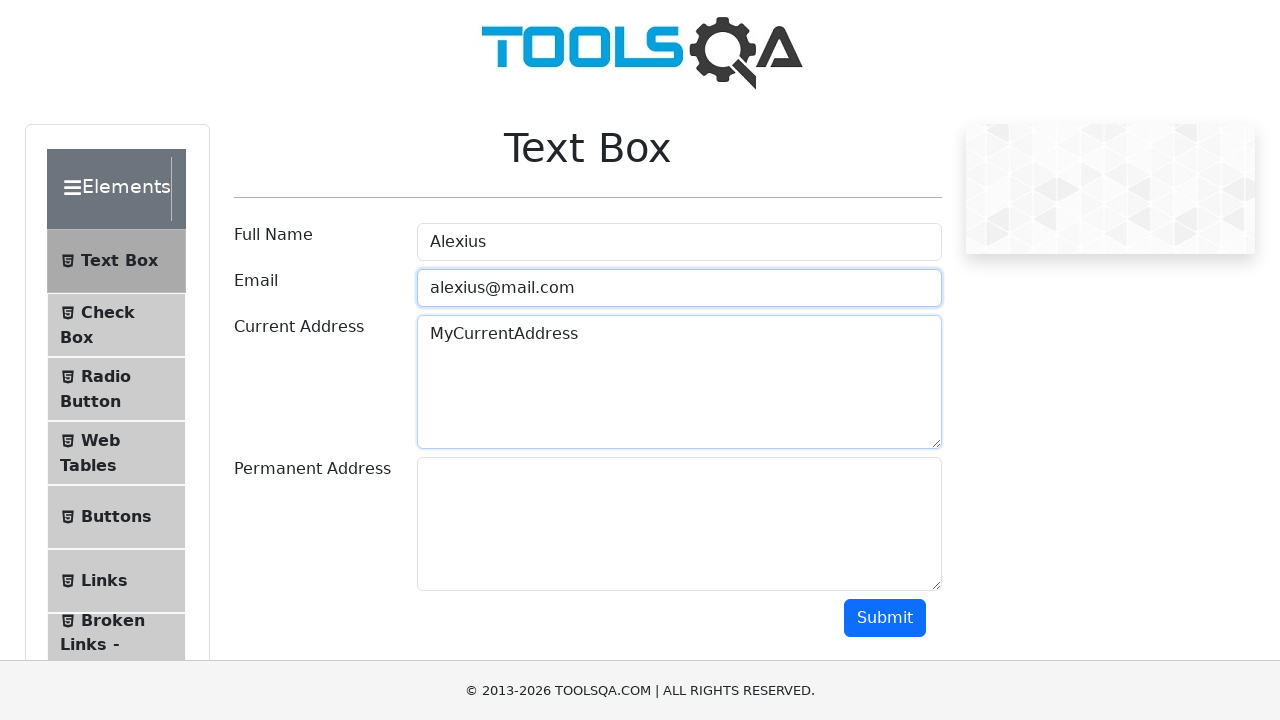

Filled permanent address field with 'HereIsMyPeremanentAddress' on #permanentAddress
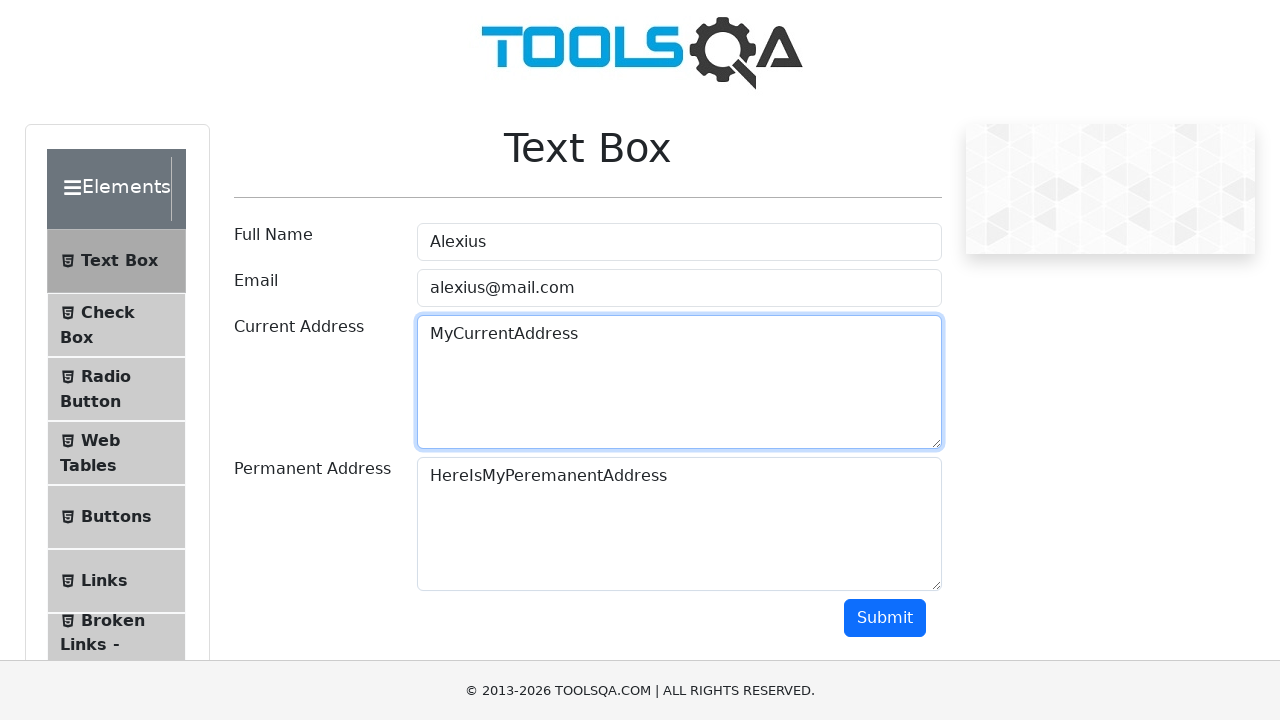

Clicked submit button to submit the form at (885, 618) on #submit
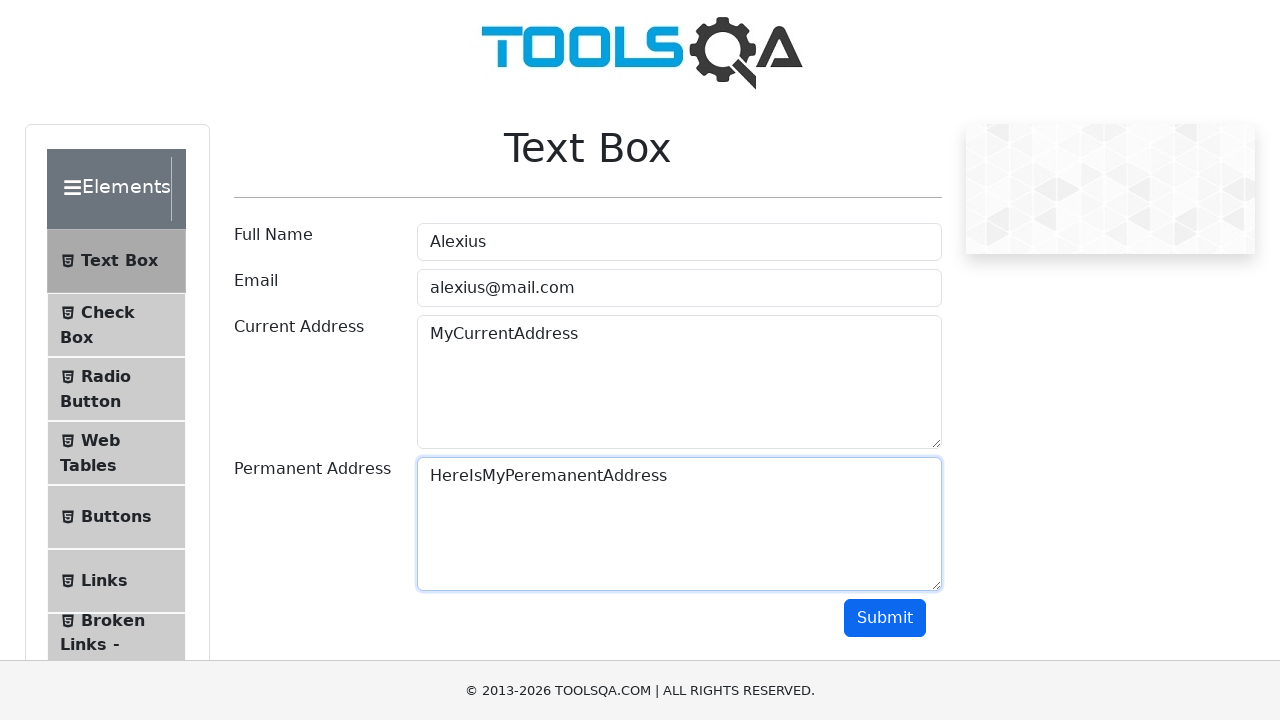

Output section loaded successfully
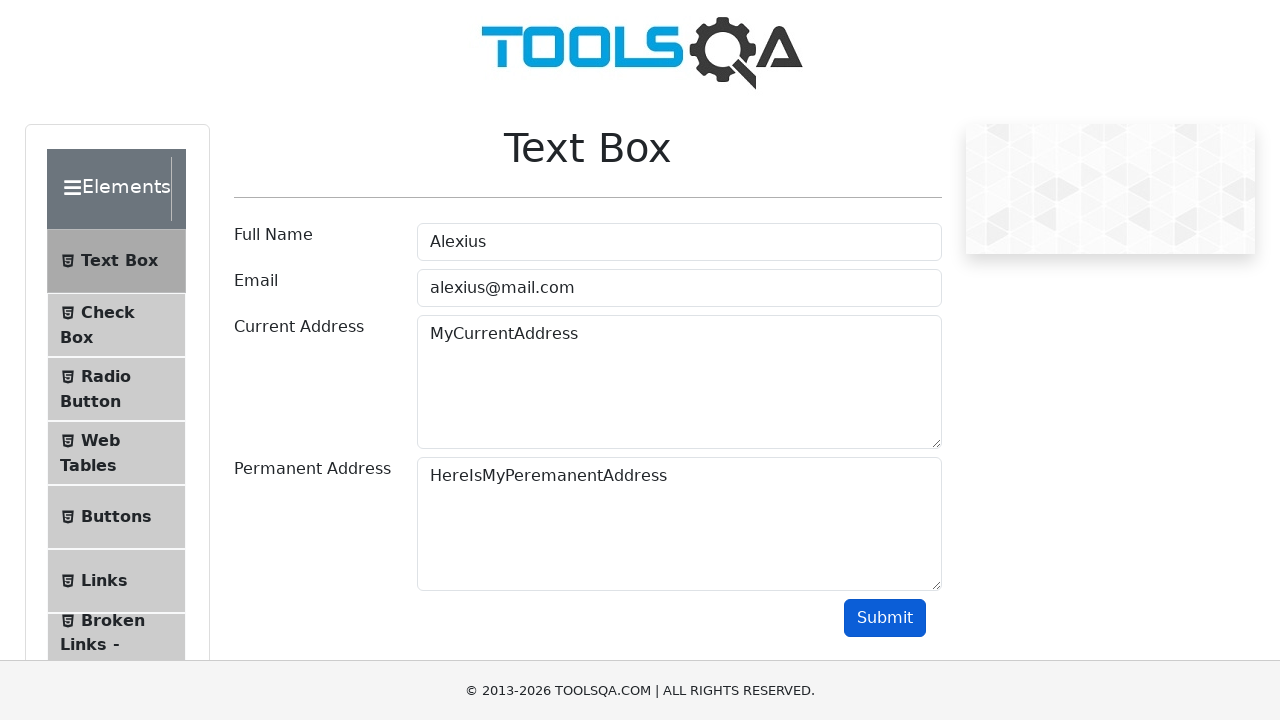

Retrieved output text content
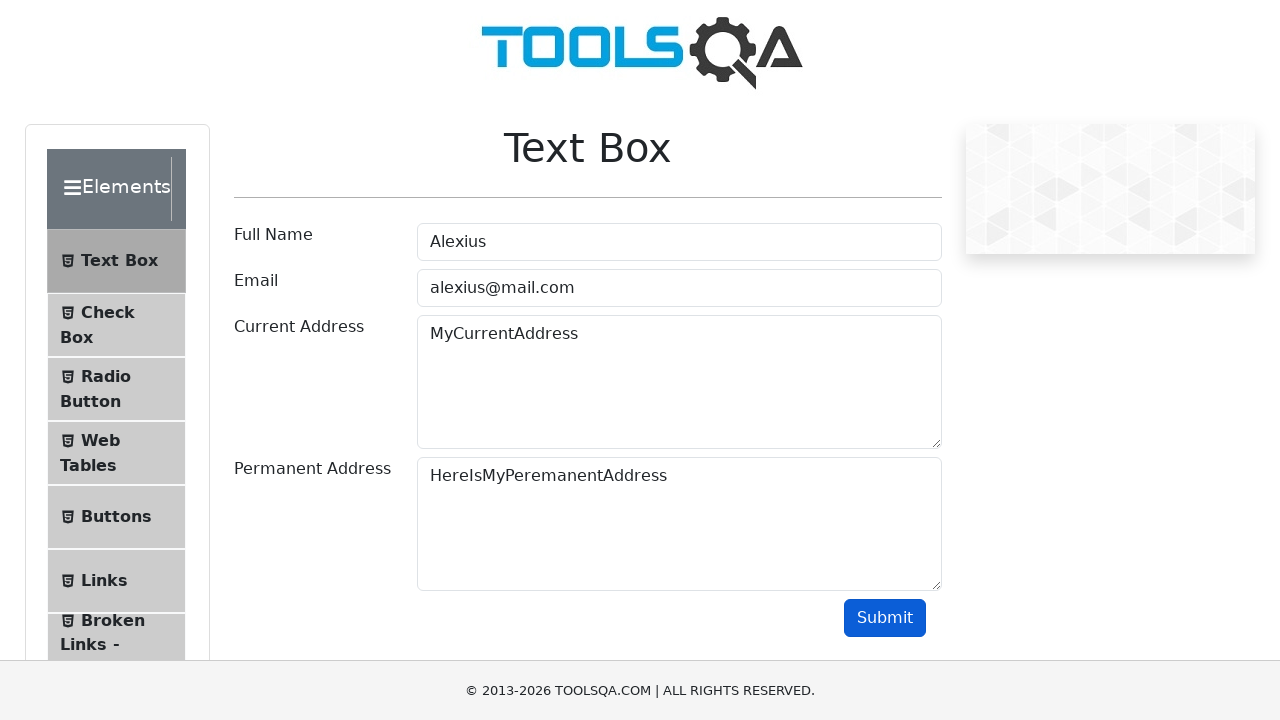

Verified output contains user name 'Alexius'
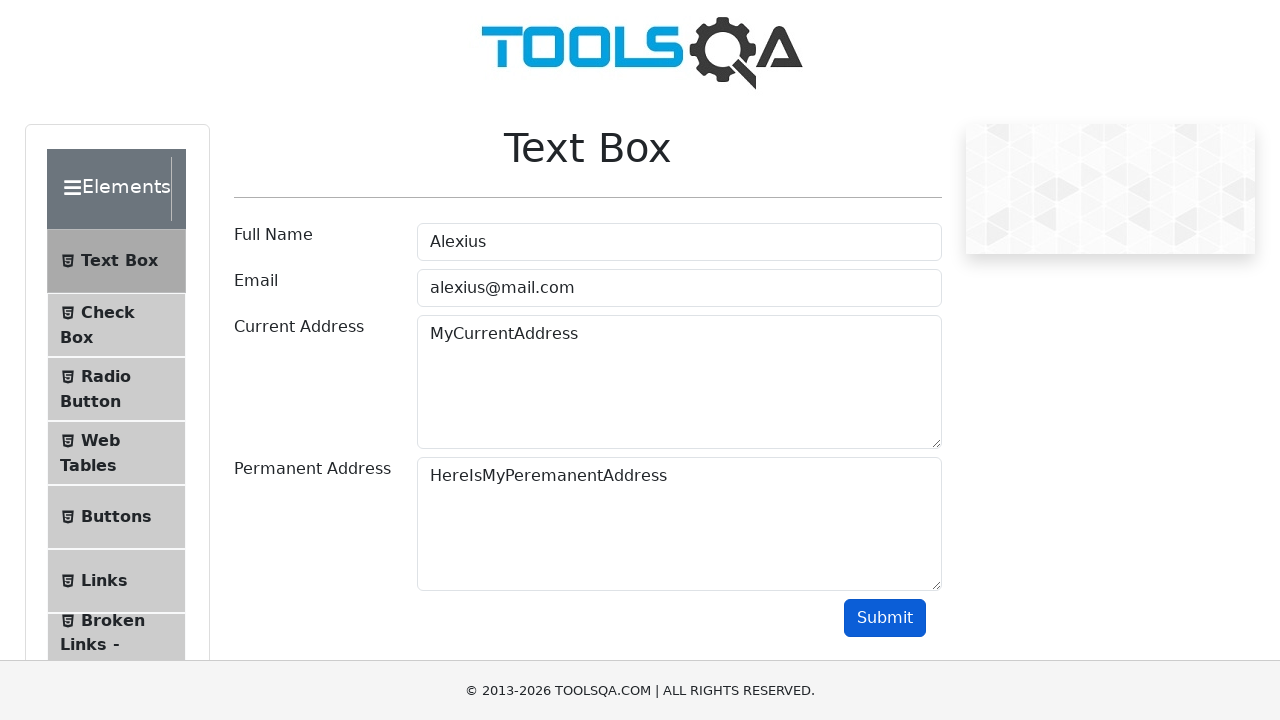

Verified output contains email 'alexius@mail.com'
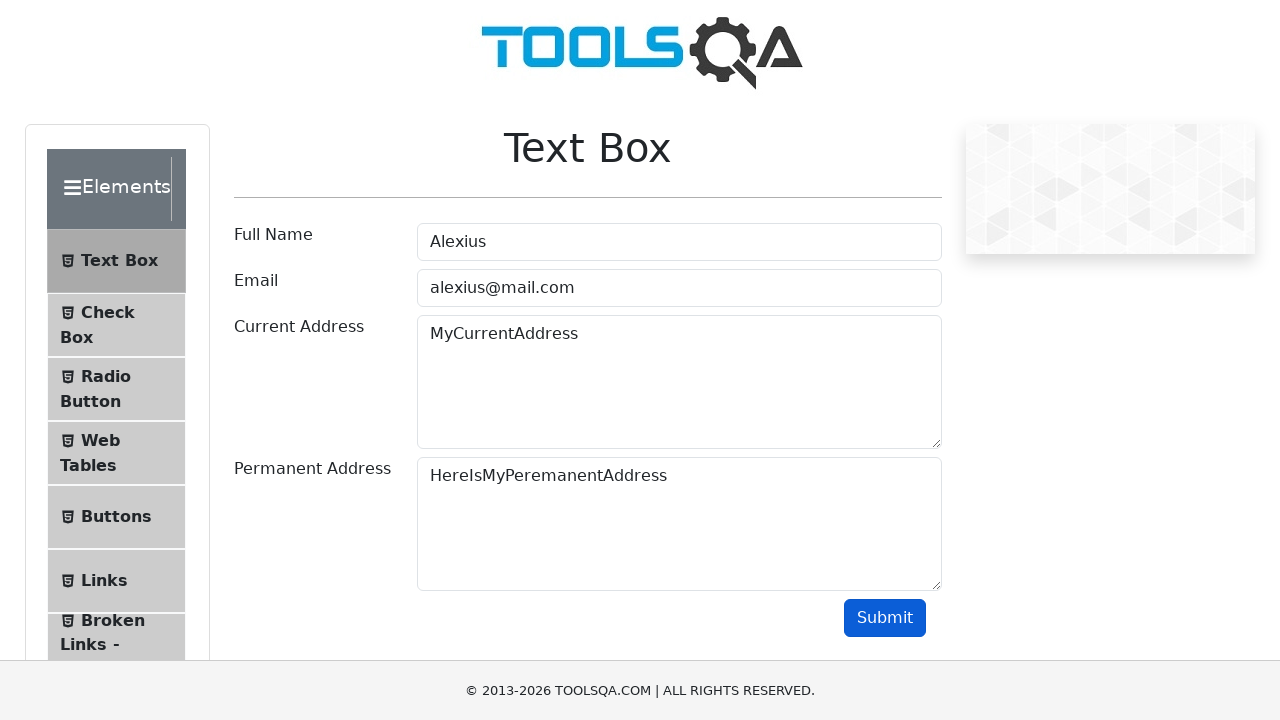

Verified output contains current address 'MyCurrentAddress'
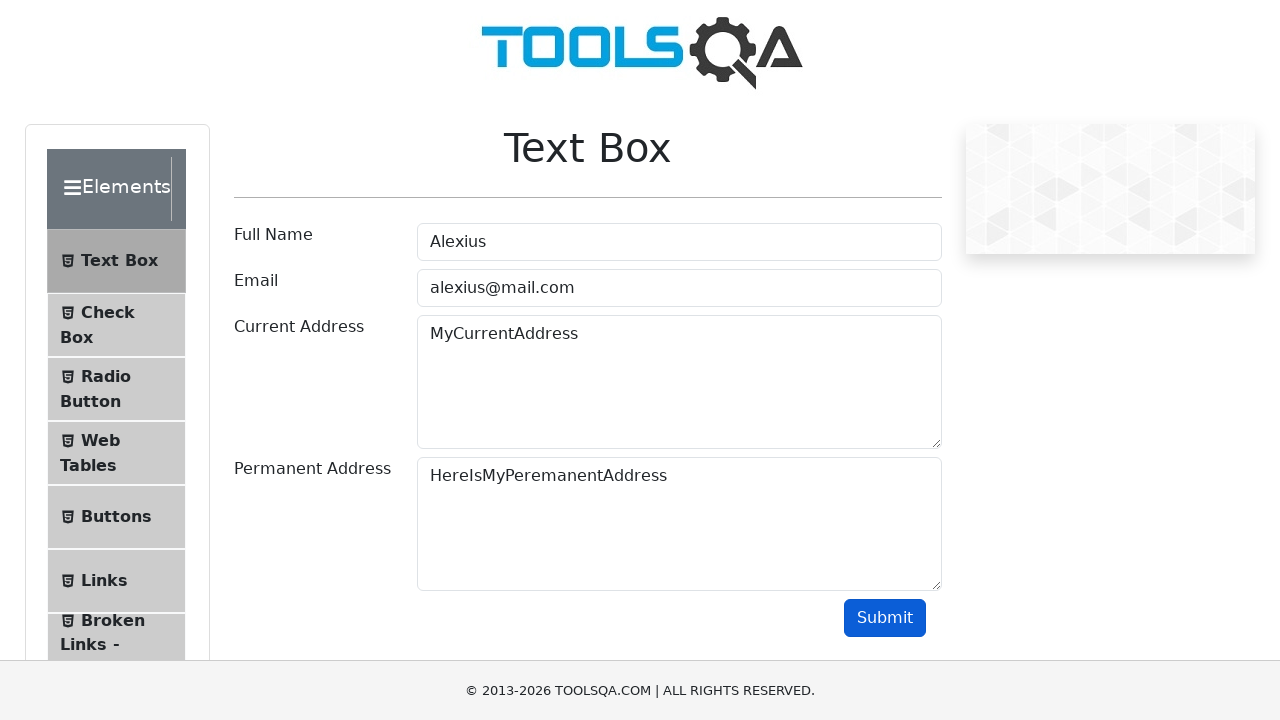

Verified output contains permanent address 'HereIsMyPeremanentAddress'
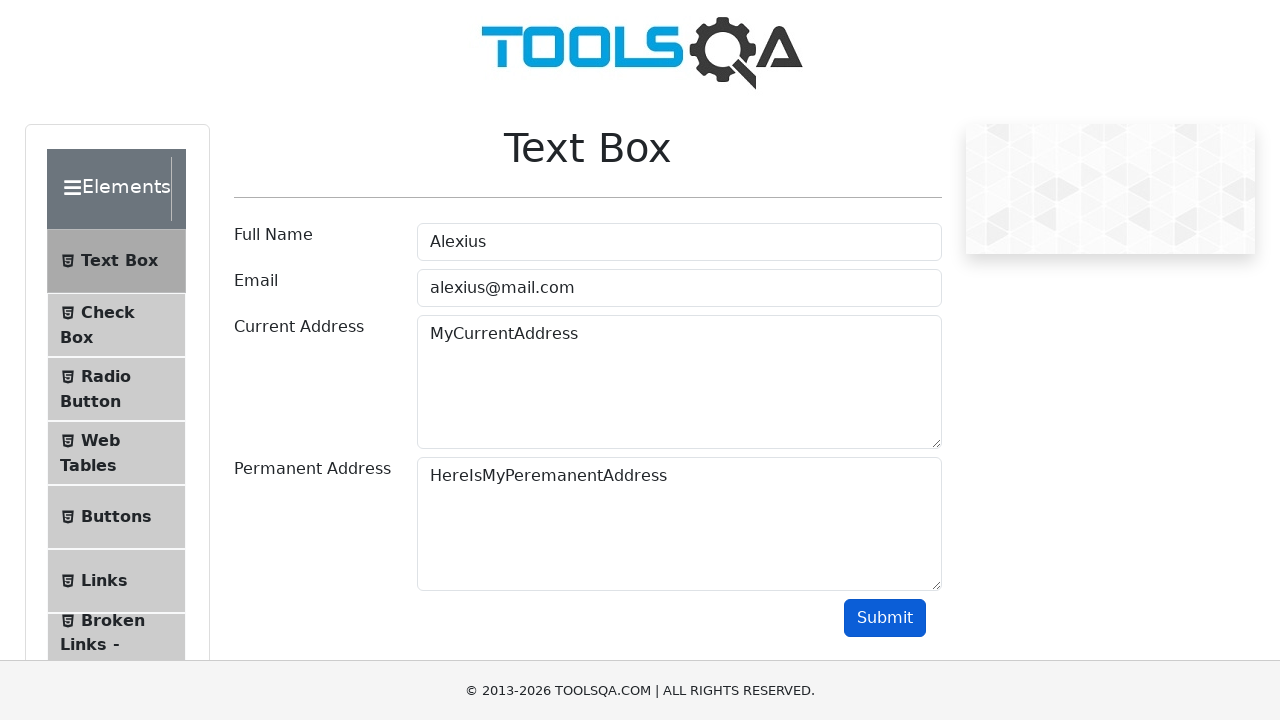

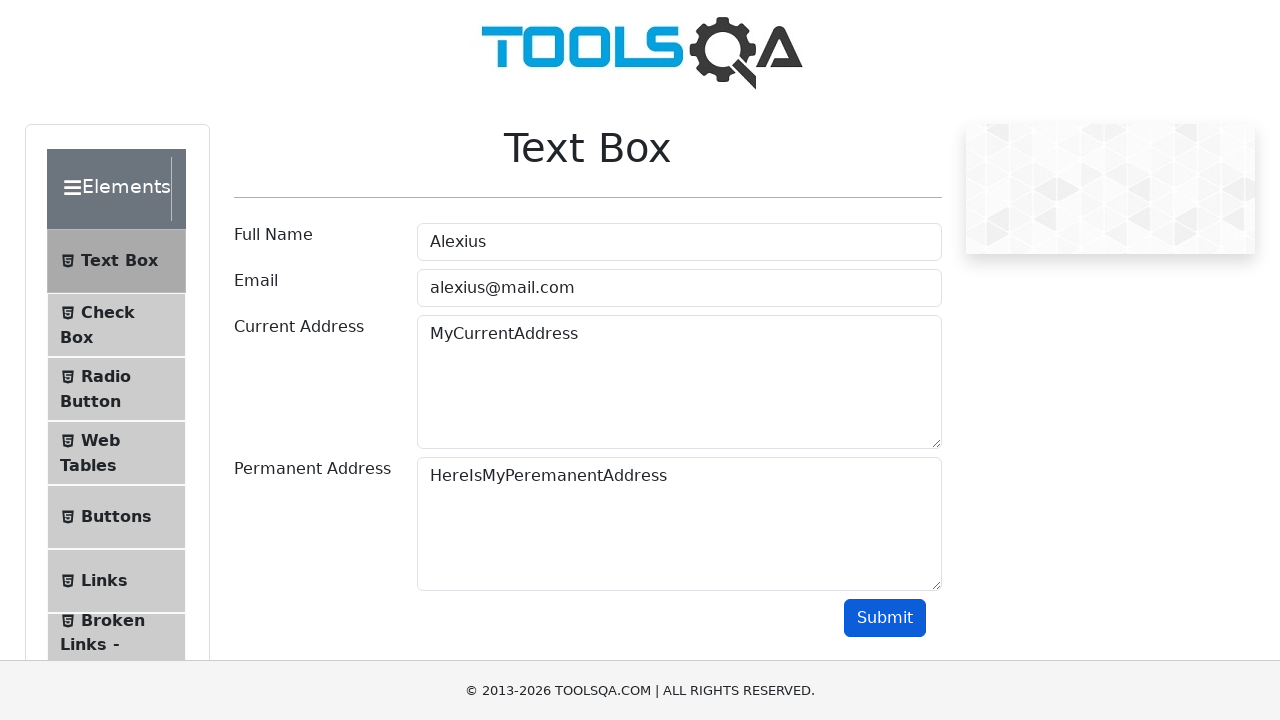